Tests the BlazeDemo homepage by navigating to it, waiting for the submit button to appear, and verifying the page title is "BlazeDemo"

Starting URL: http://blazedemo.com/

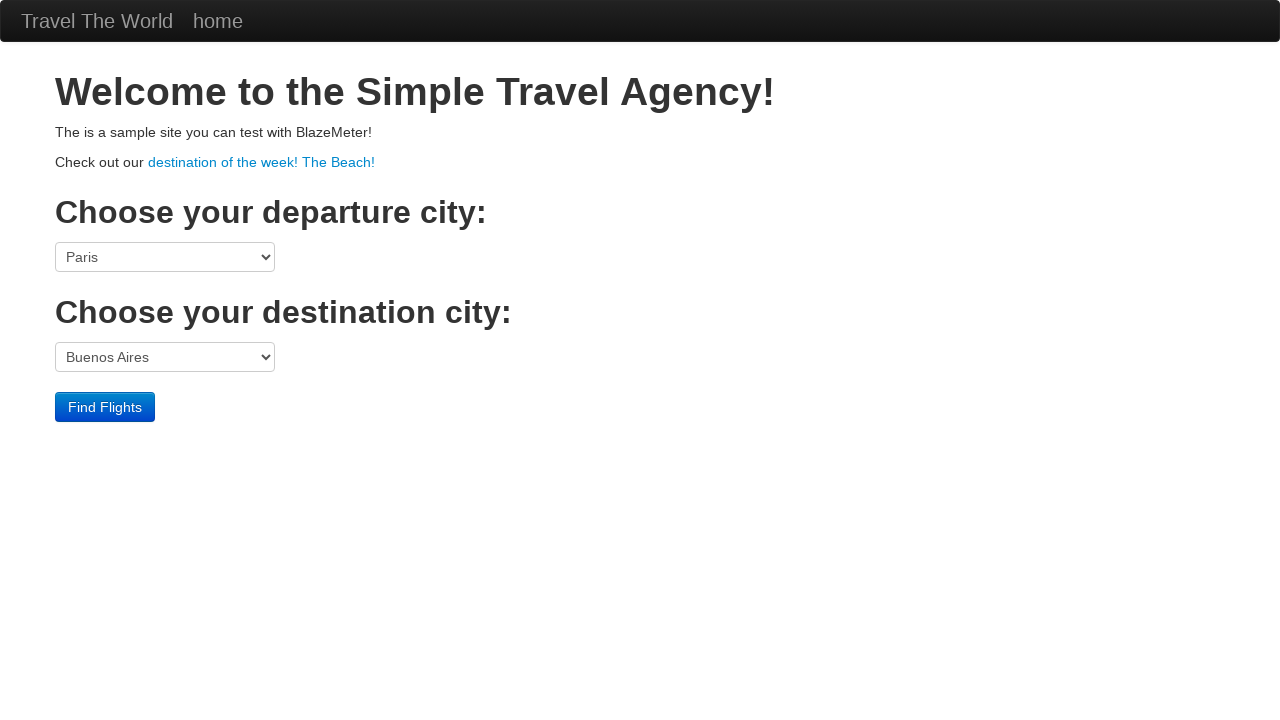

Gmail login page loaded (domcontentloaded)
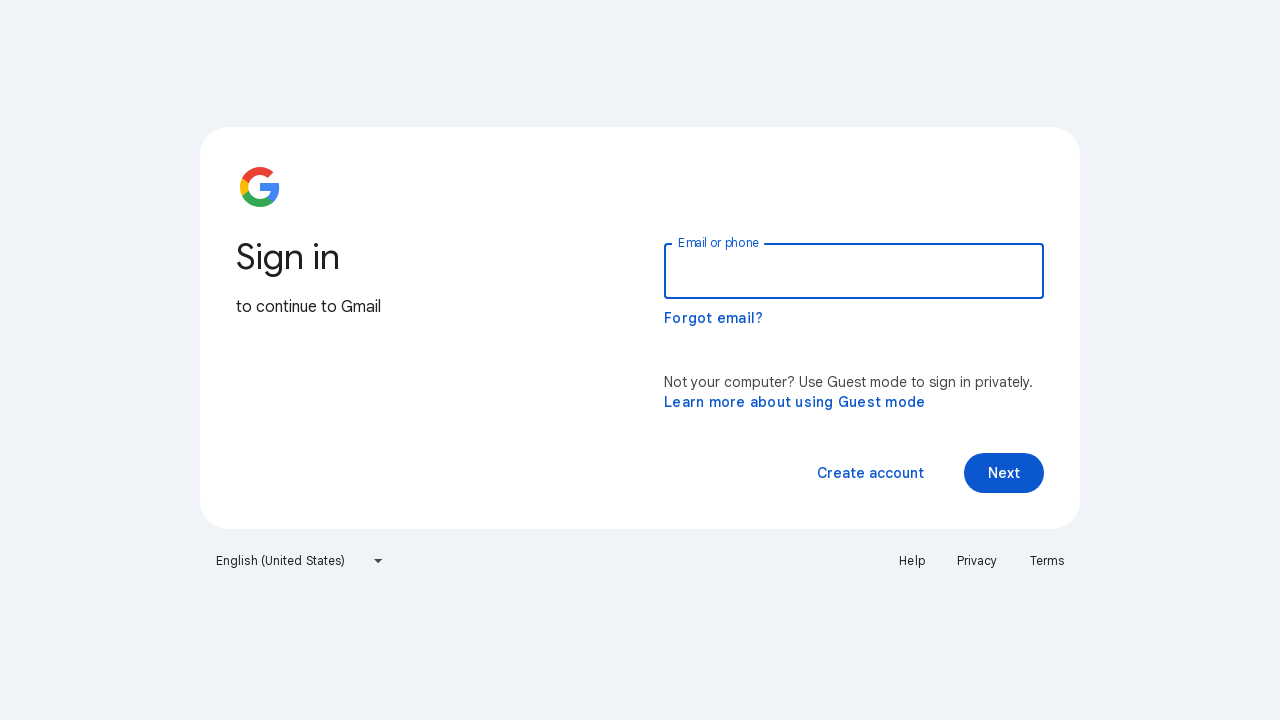

Clicked on 'Terms' link
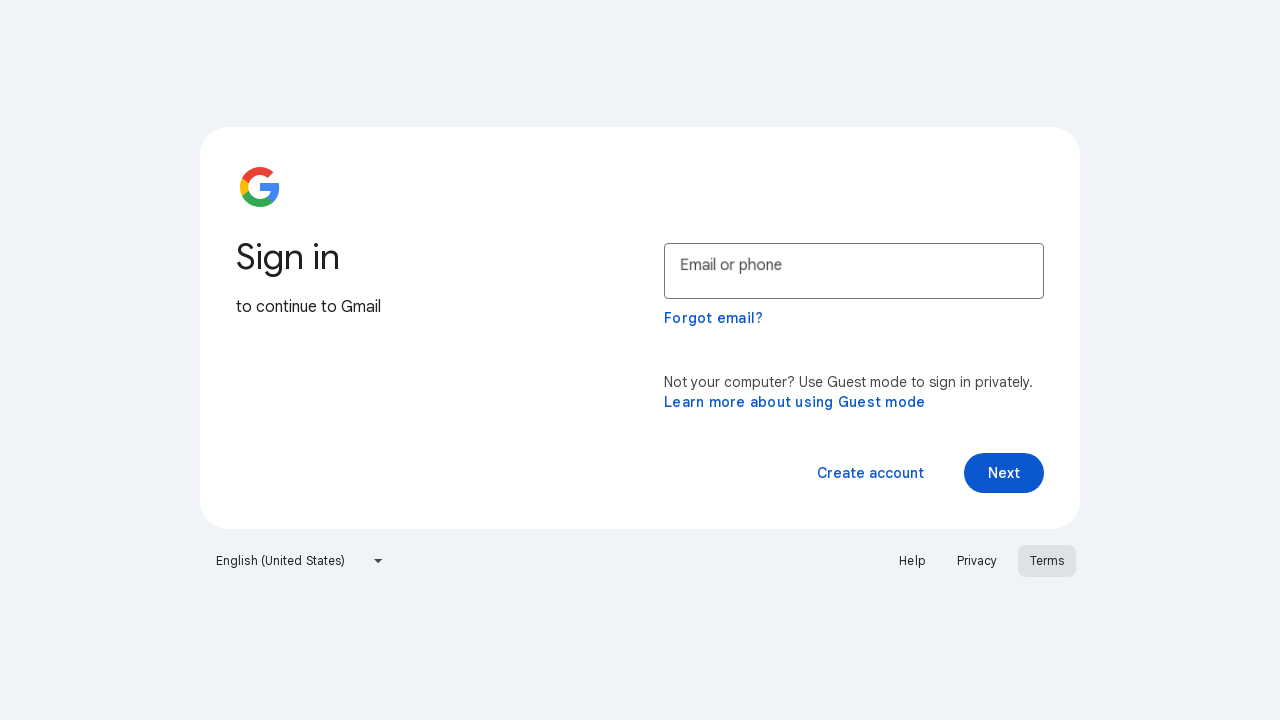

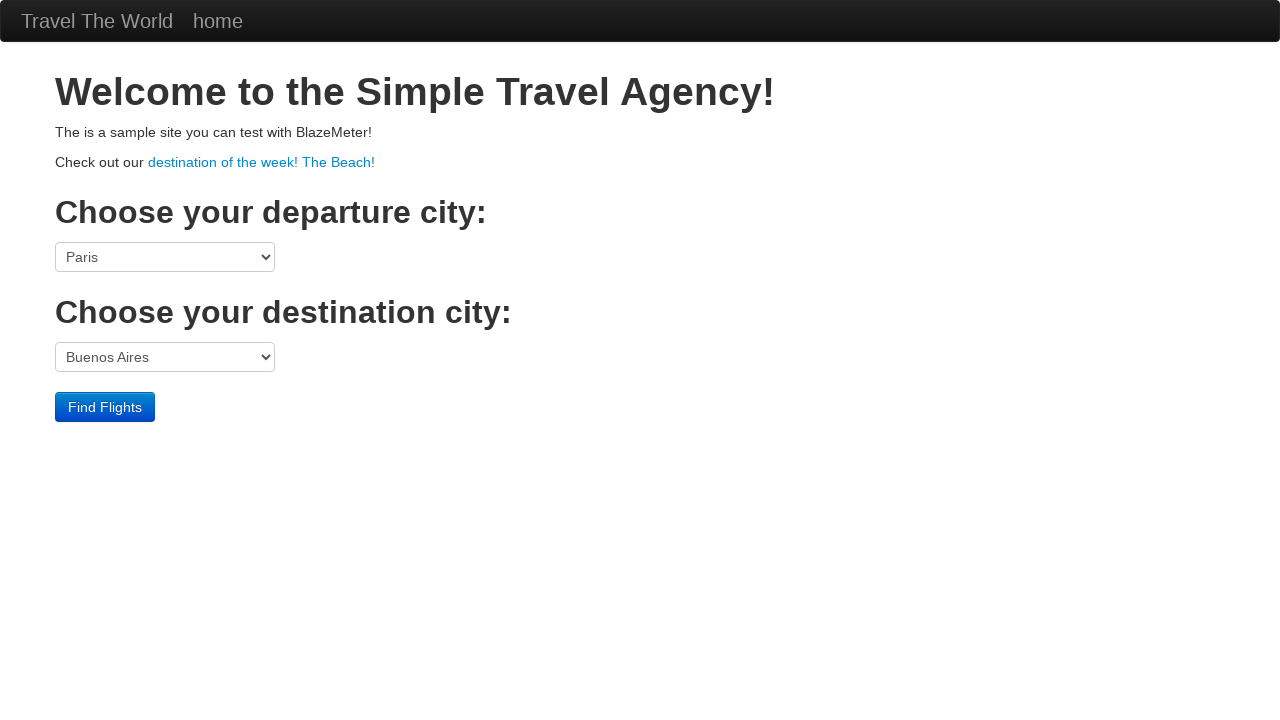